Tests drag and drop functionality by dragging an element first by offset, then to a target element

Starting URL: http://jqueryui.com/droppable/

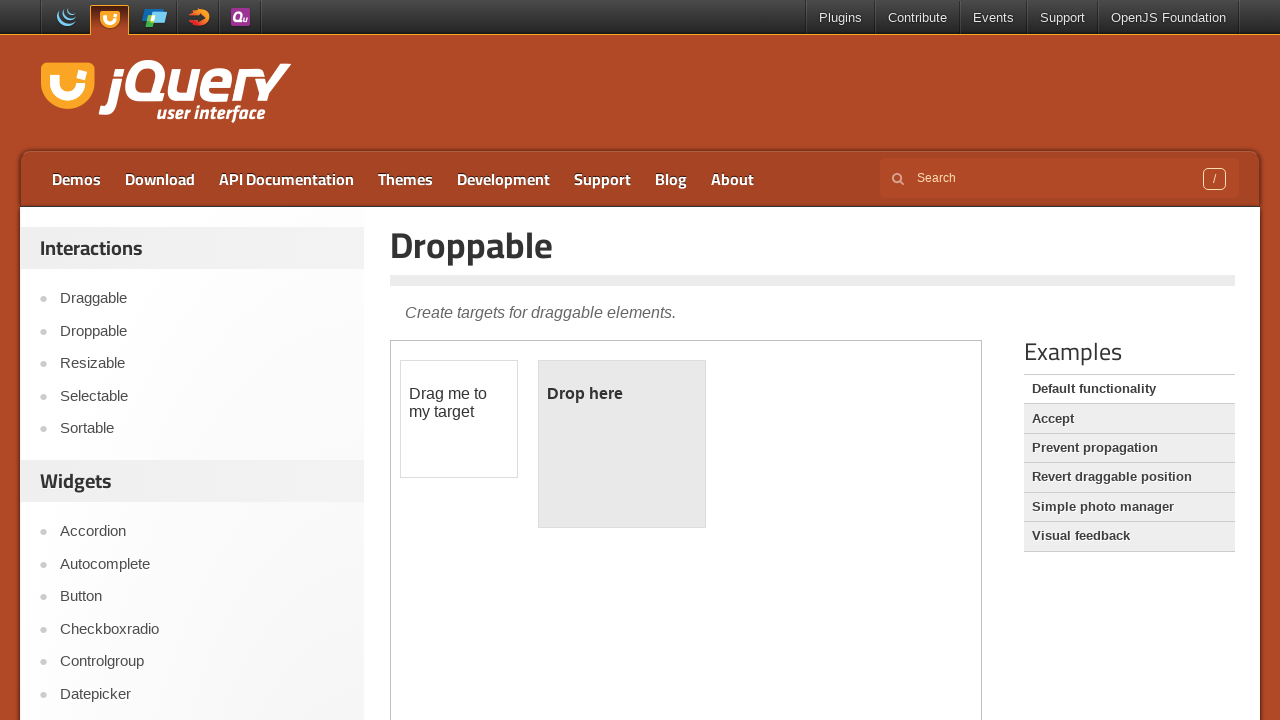

Waited for draggable element to load in iframe
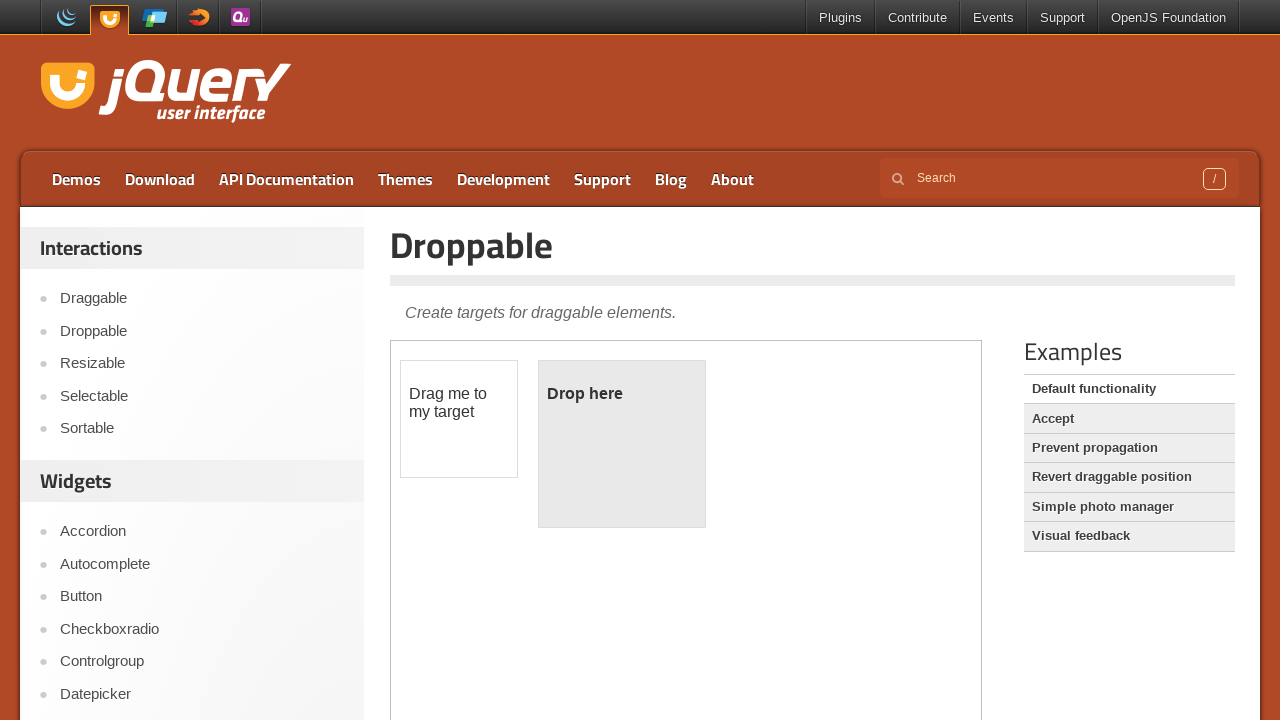

Accessed the iframe containing drag and drop demo
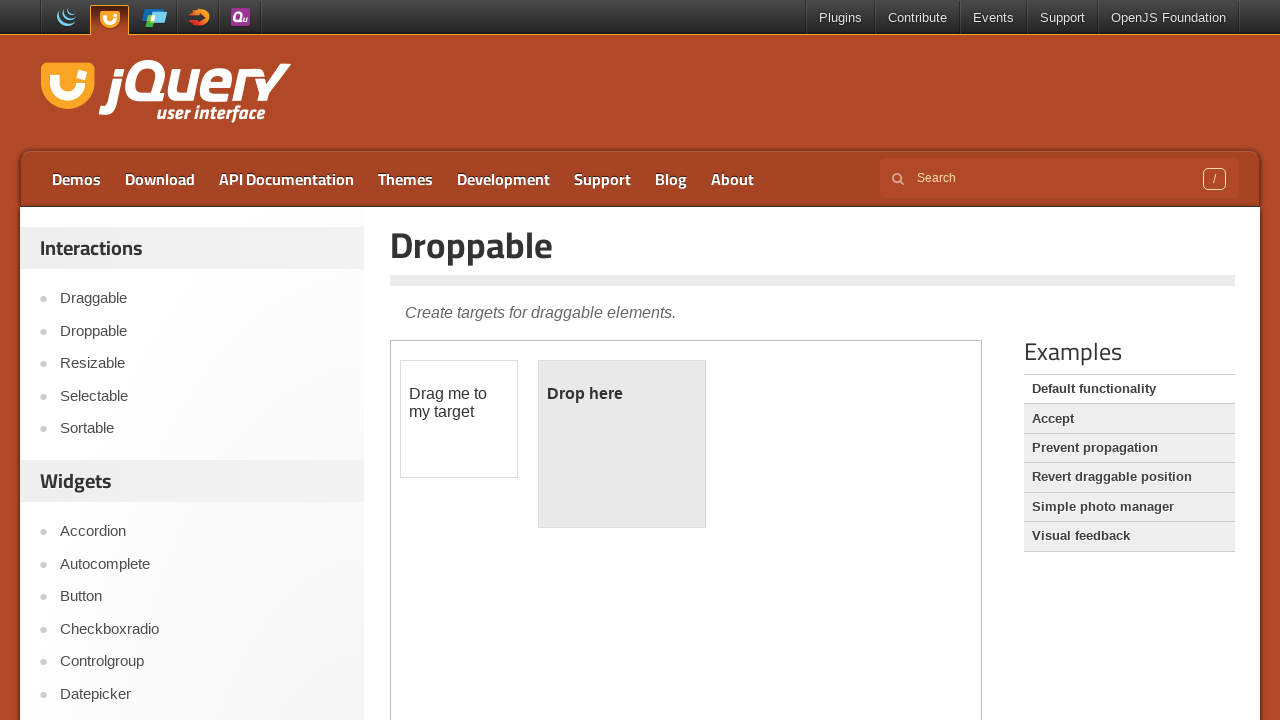

Located the draggable element
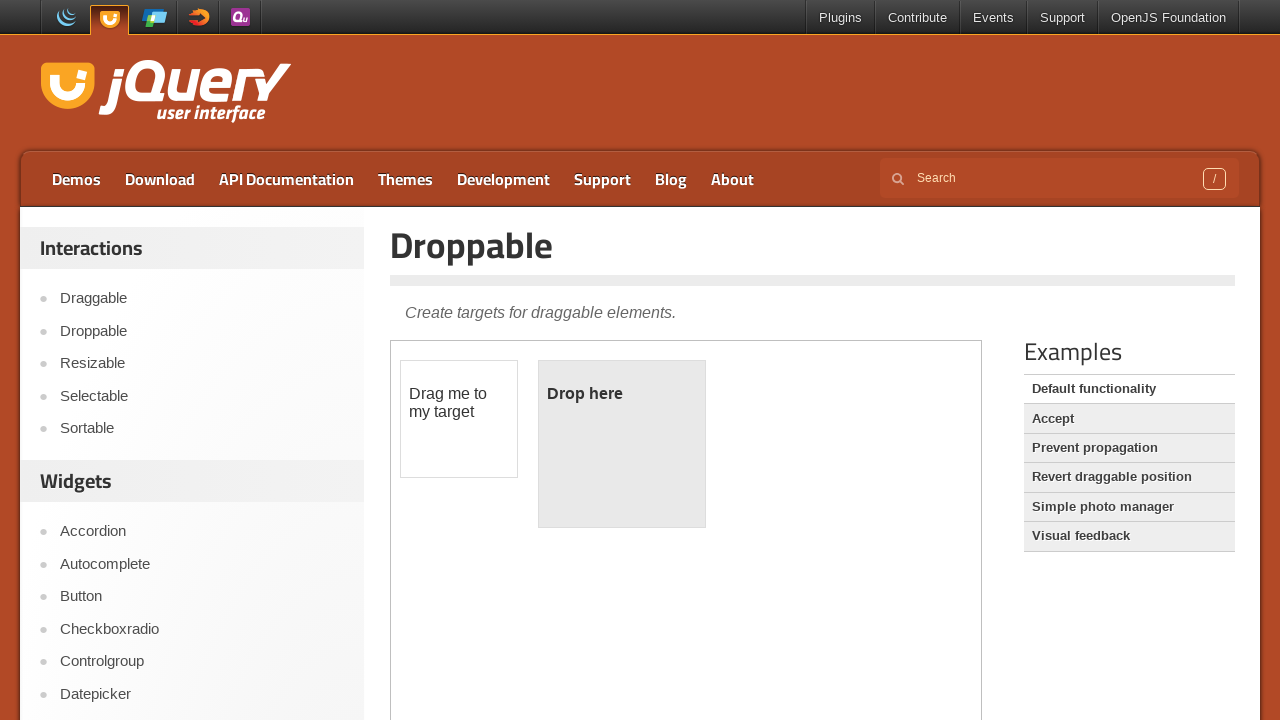

Located the droppable target element
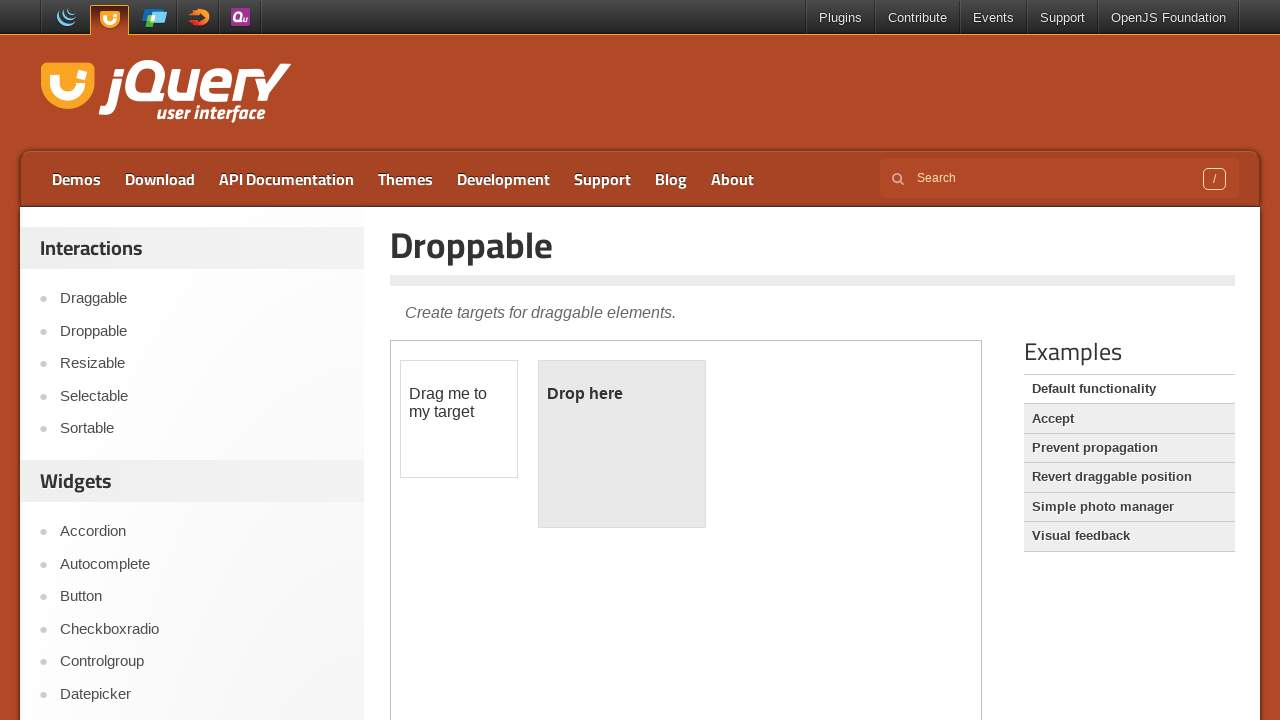

Dragged draggable element by offset (100, 100) at (501, 461)
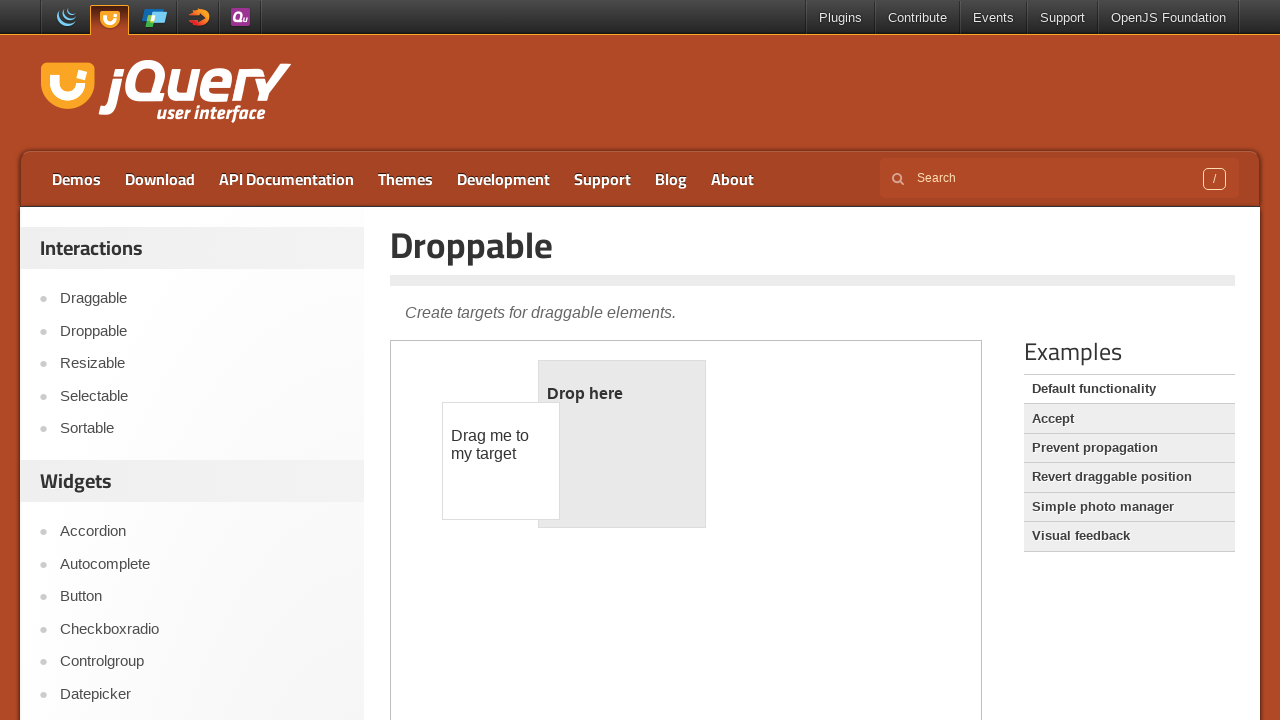

Dragged draggable element to droppable target at (622, 444)
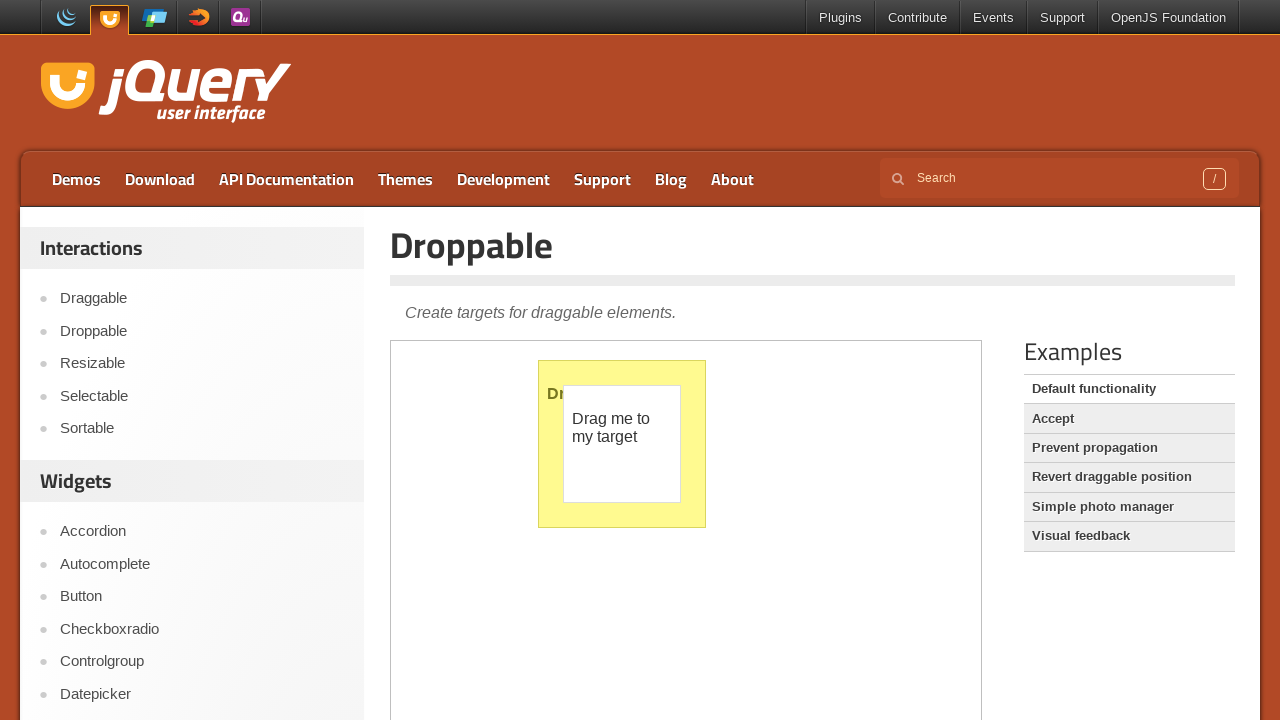

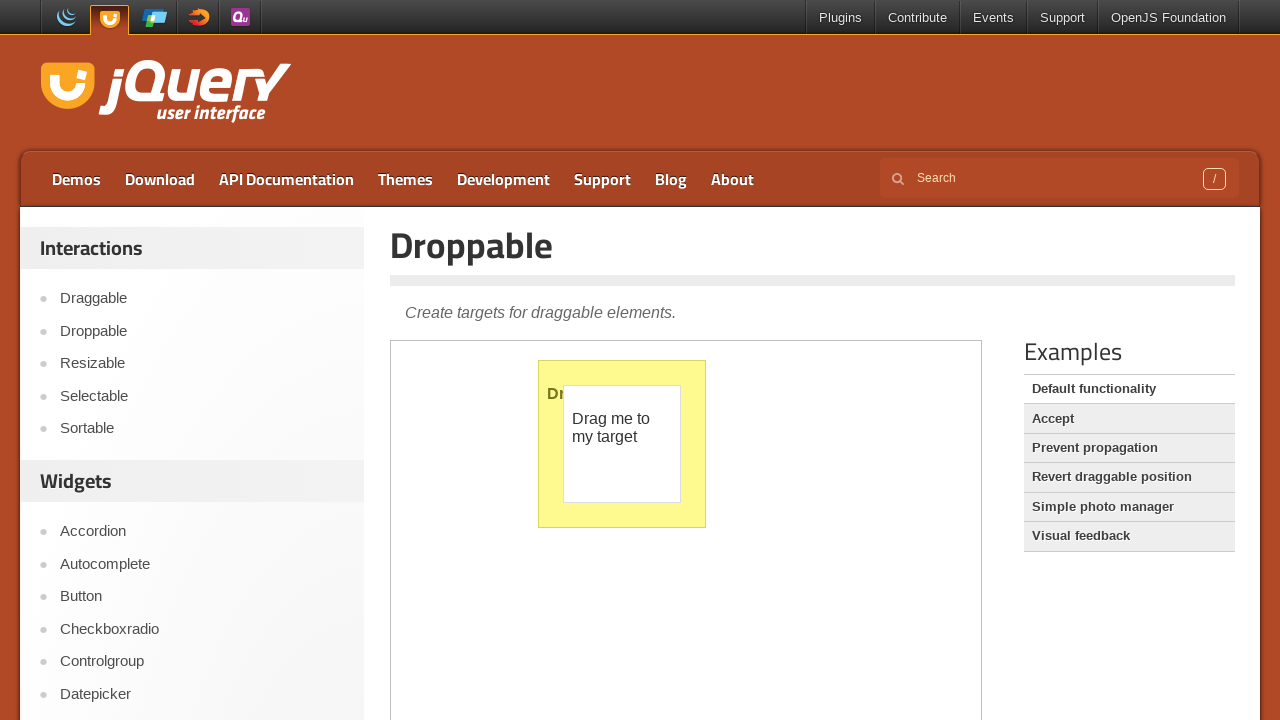